Tests clicking on the OrangeHRM company link and verifies it opens the company website

Starting URL: https://opensource-demo.orangehrmlive.com/web/index.php/auth/login

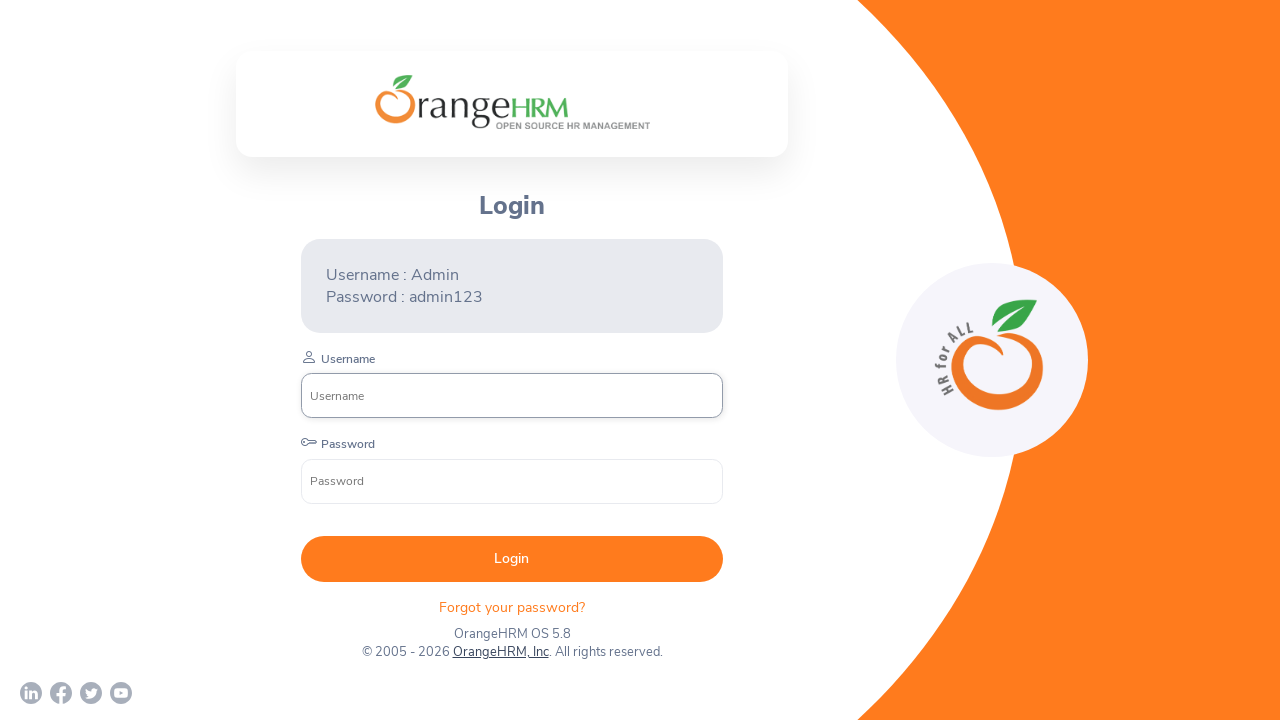

Clicked on OrangeHRM, Inc company link at (500, 652) on text=OrangeHRM, Inc
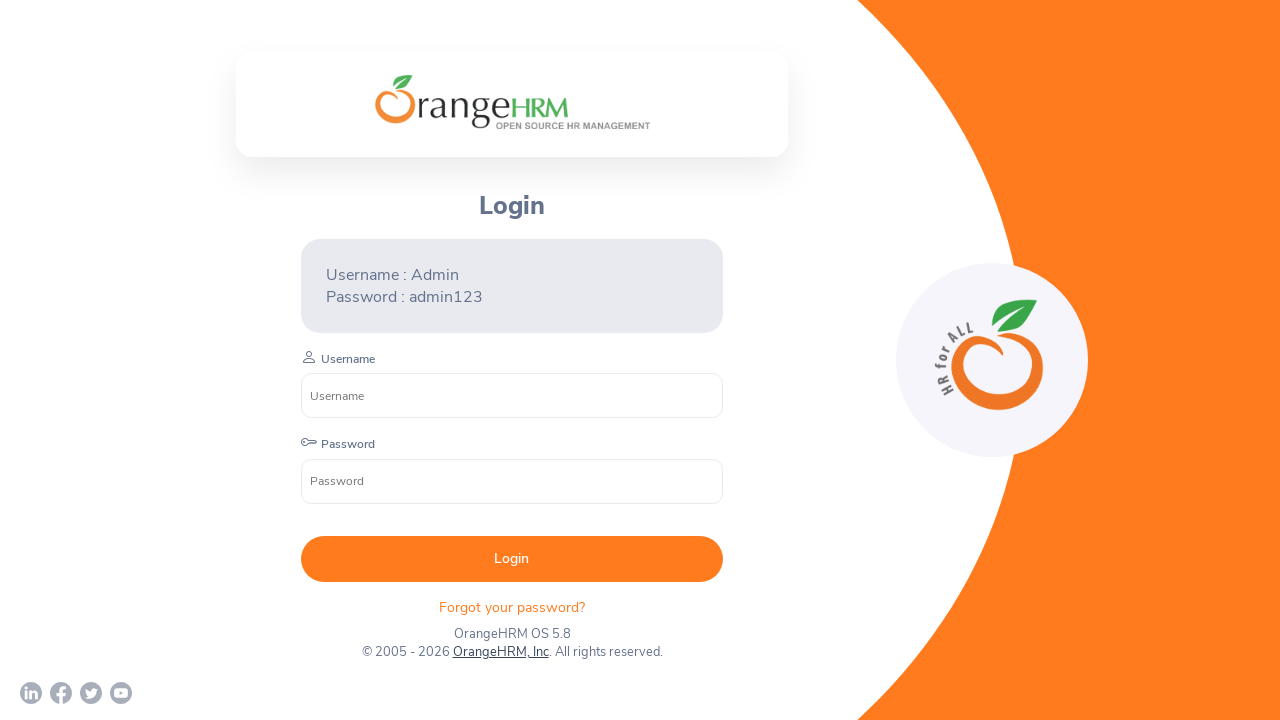

New page opened from company link click
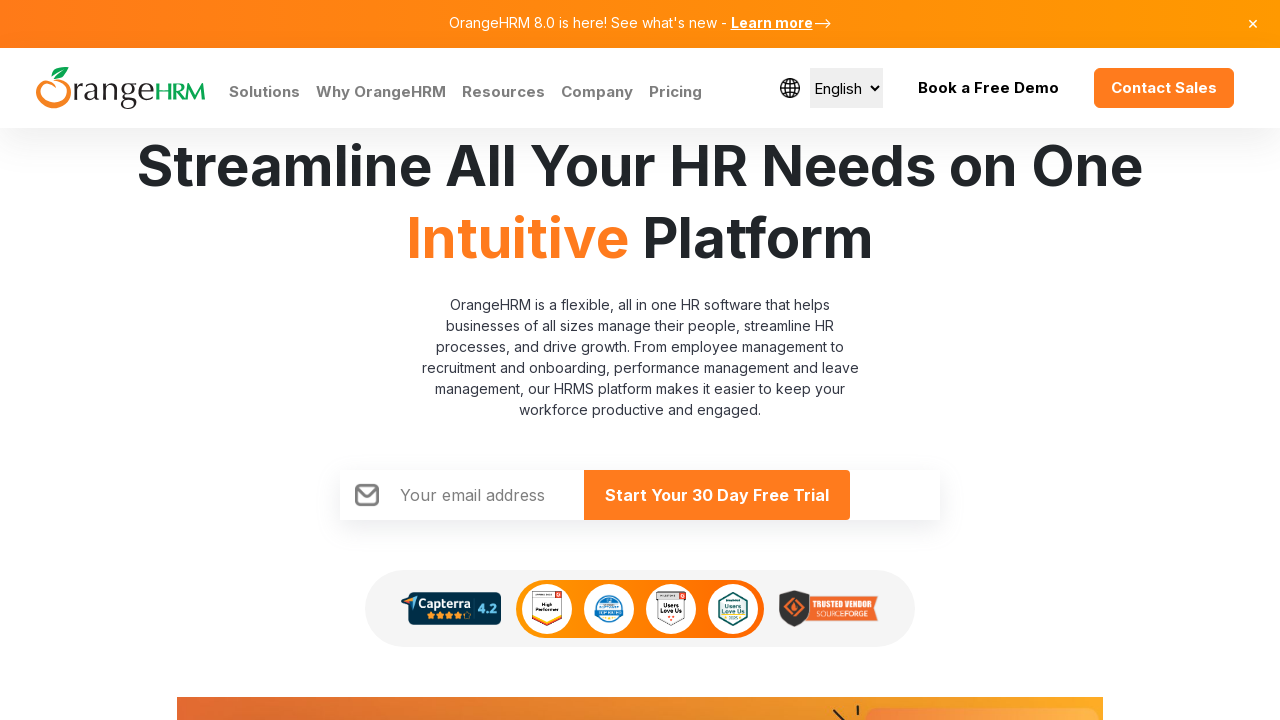

Verified company page loaded with URL https://www.orangehrm.com/
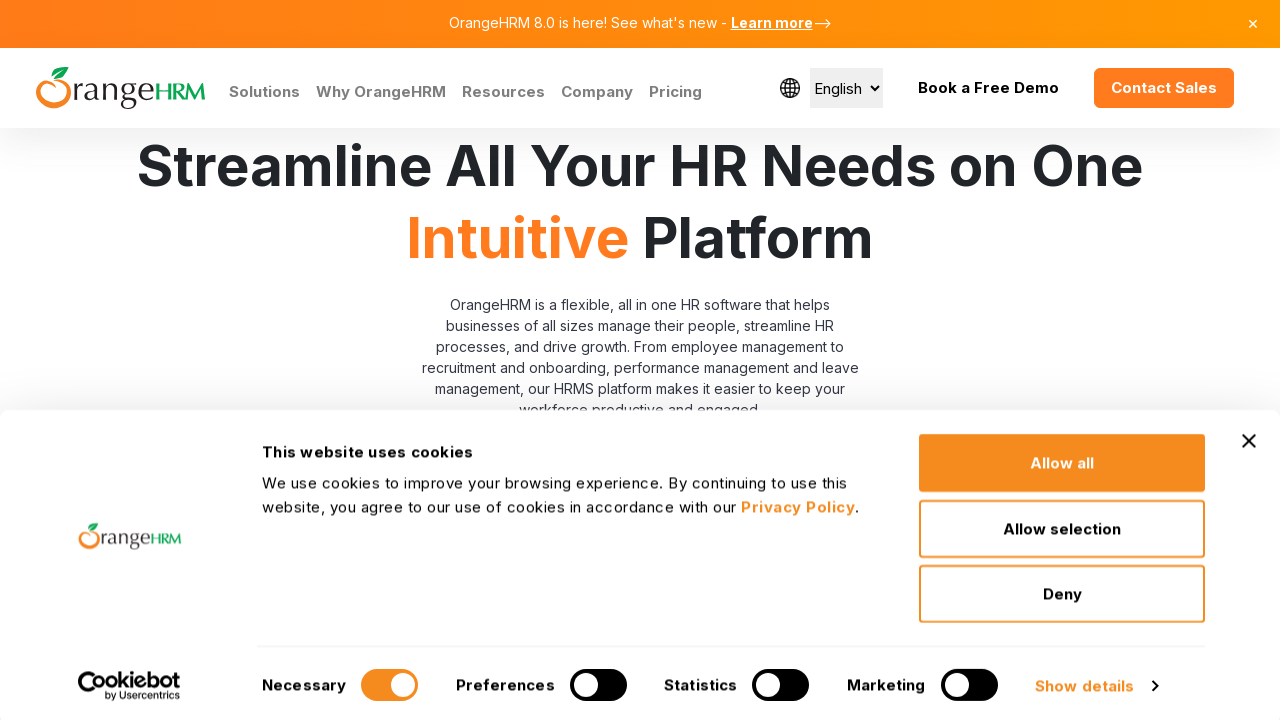

Closed company page
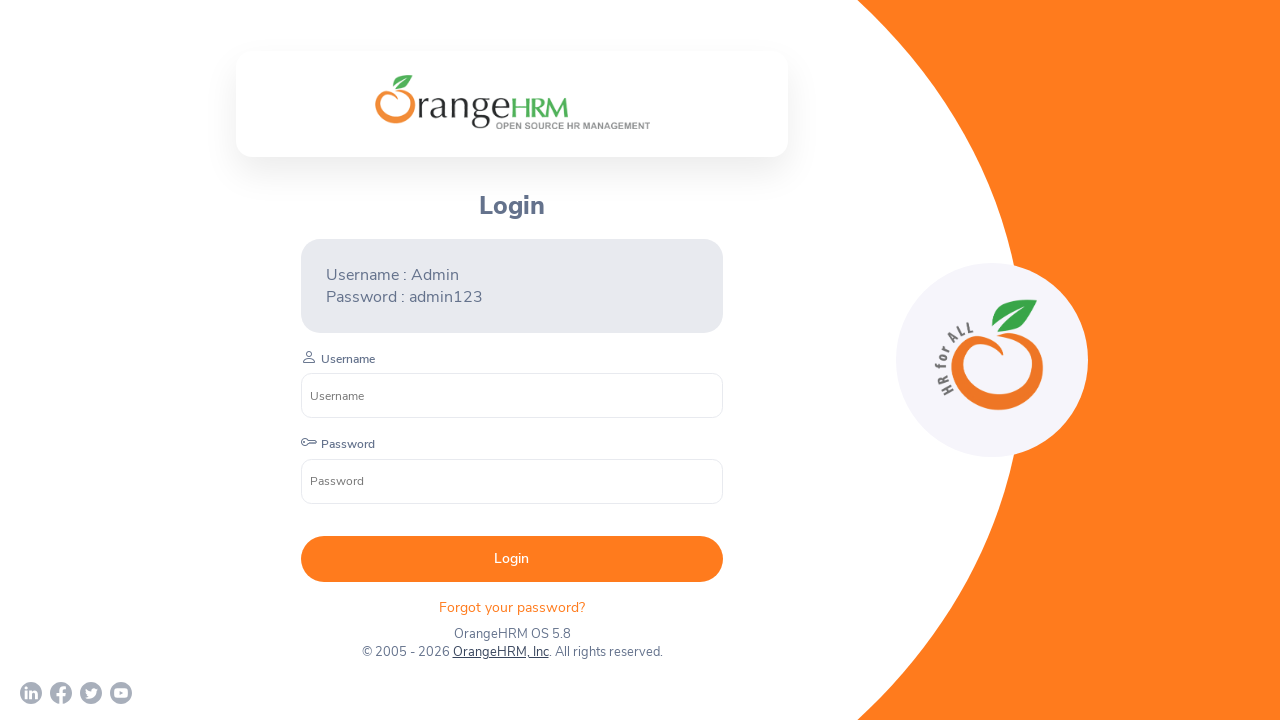

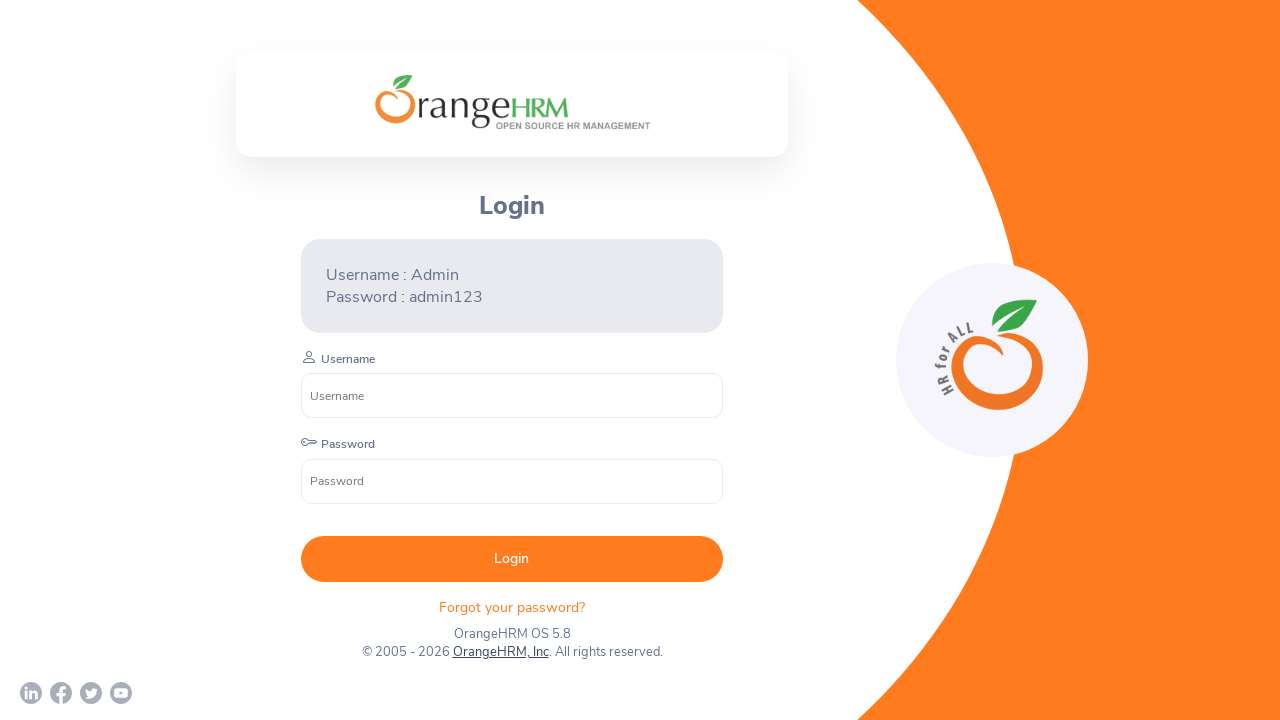